Tests dynamic dropdown selection functionality on a flight booking practice page by selecting origin station (BLR), destination station (MAA), and clicking on a date picker element

Starting URL: https://rahulshettyacademy.com/dropdownsPractise/

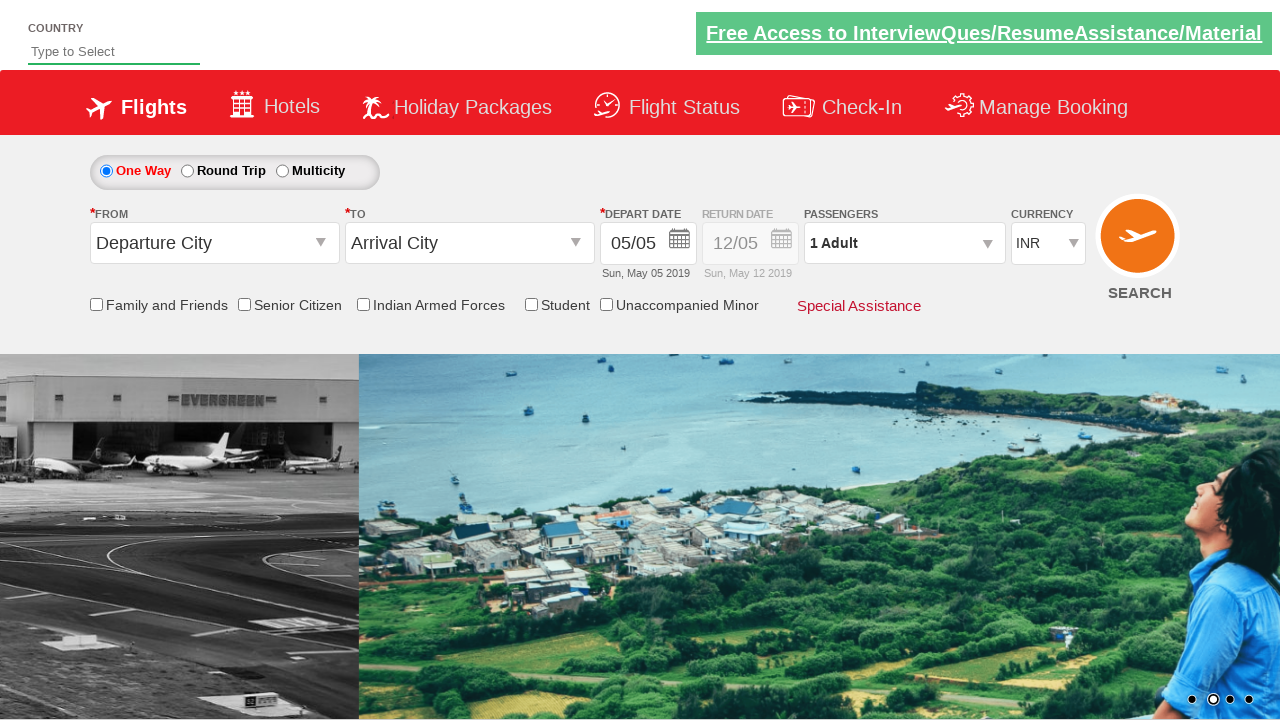

Clicked on origin station dropdown at (214, 243) on #ctl00_mainContent_ddl_originStation1_CTXT
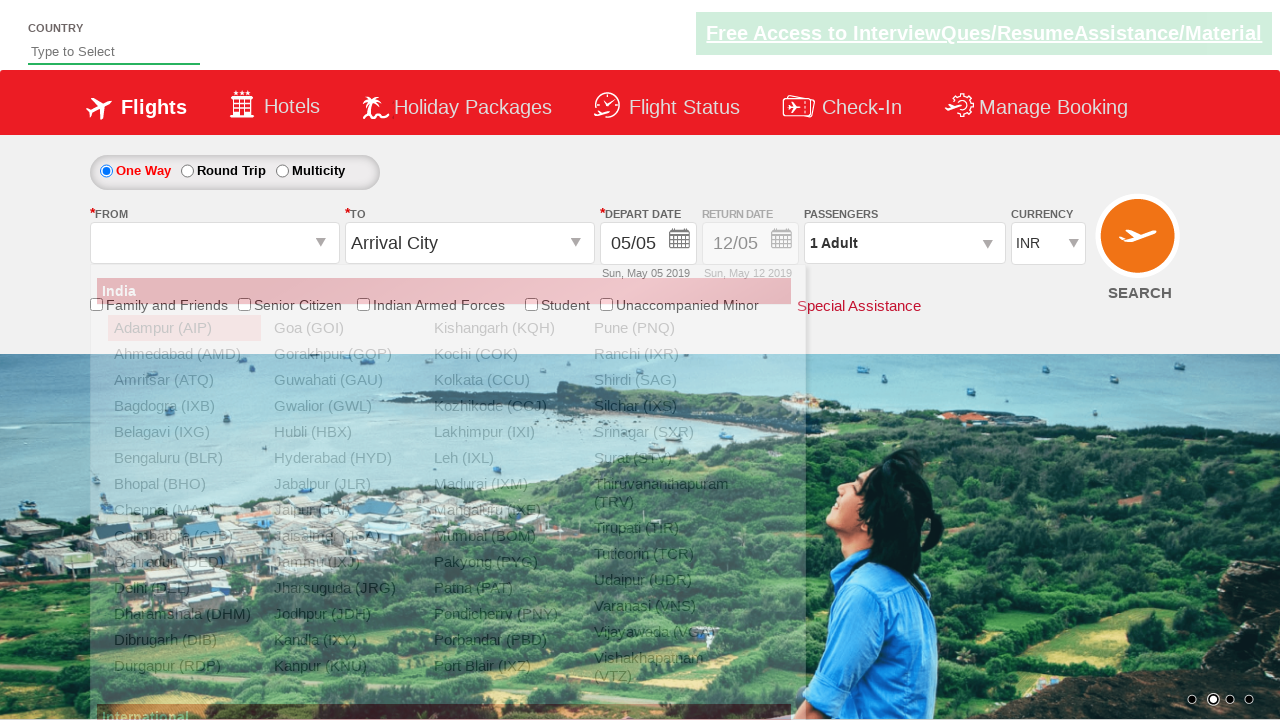

Selected Bangalore (BLR) as origin station at (184, 458) on xpath=//a[@value='BLR']
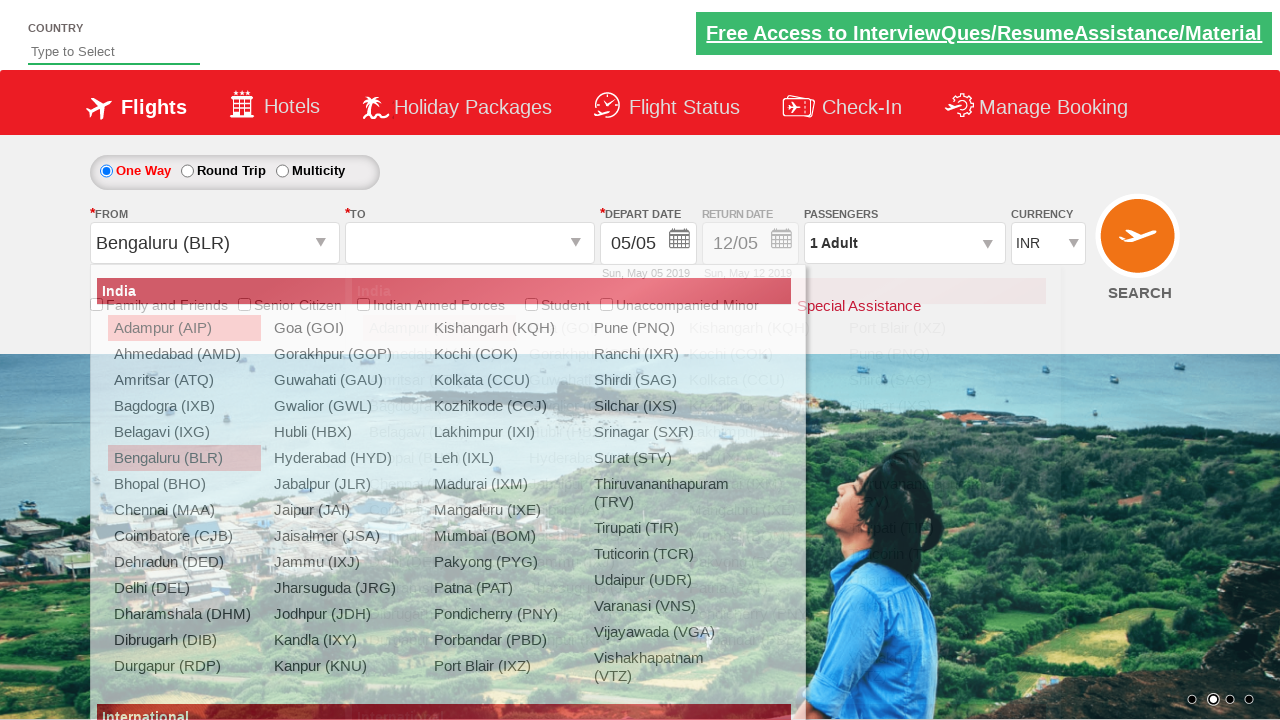

Waited for dropdown animation to complete
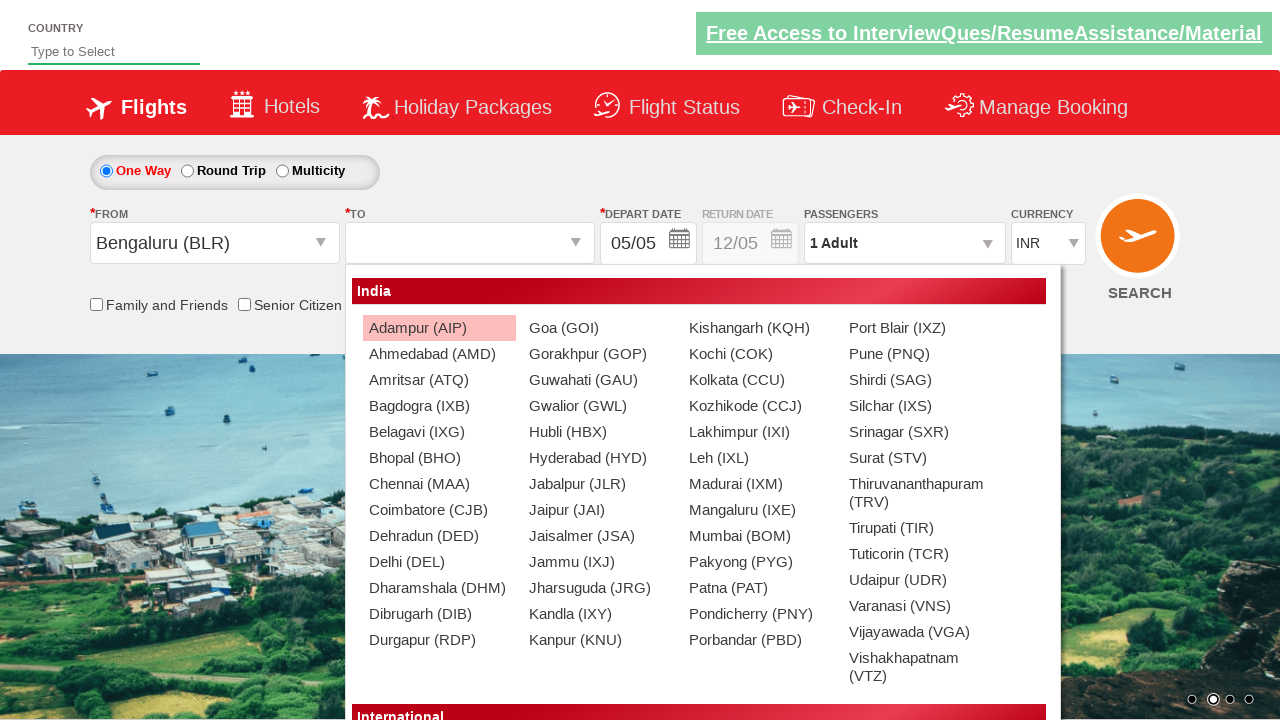

Selected Chennai (MAA) as destination station at (439, 484) on (//a[@value='MAA'])[2]
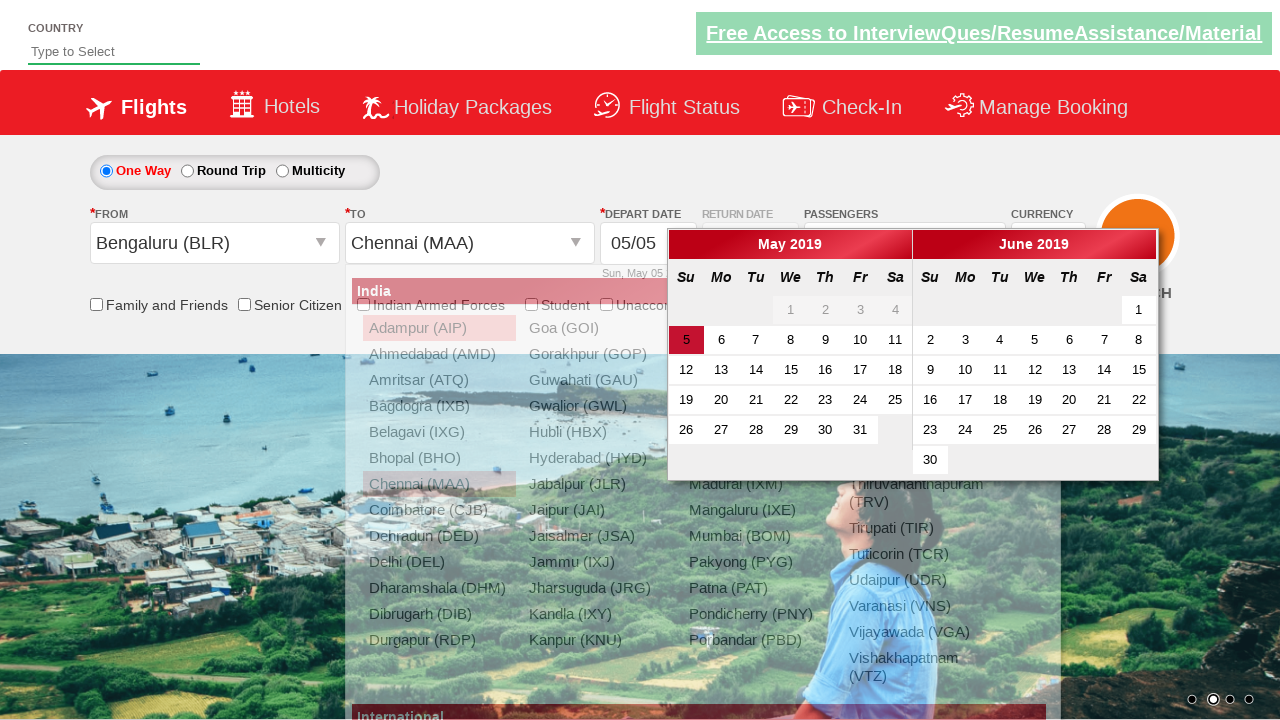

Clicked on active date in date picker at (686, 340) on .ui-state-default.ui-state-active
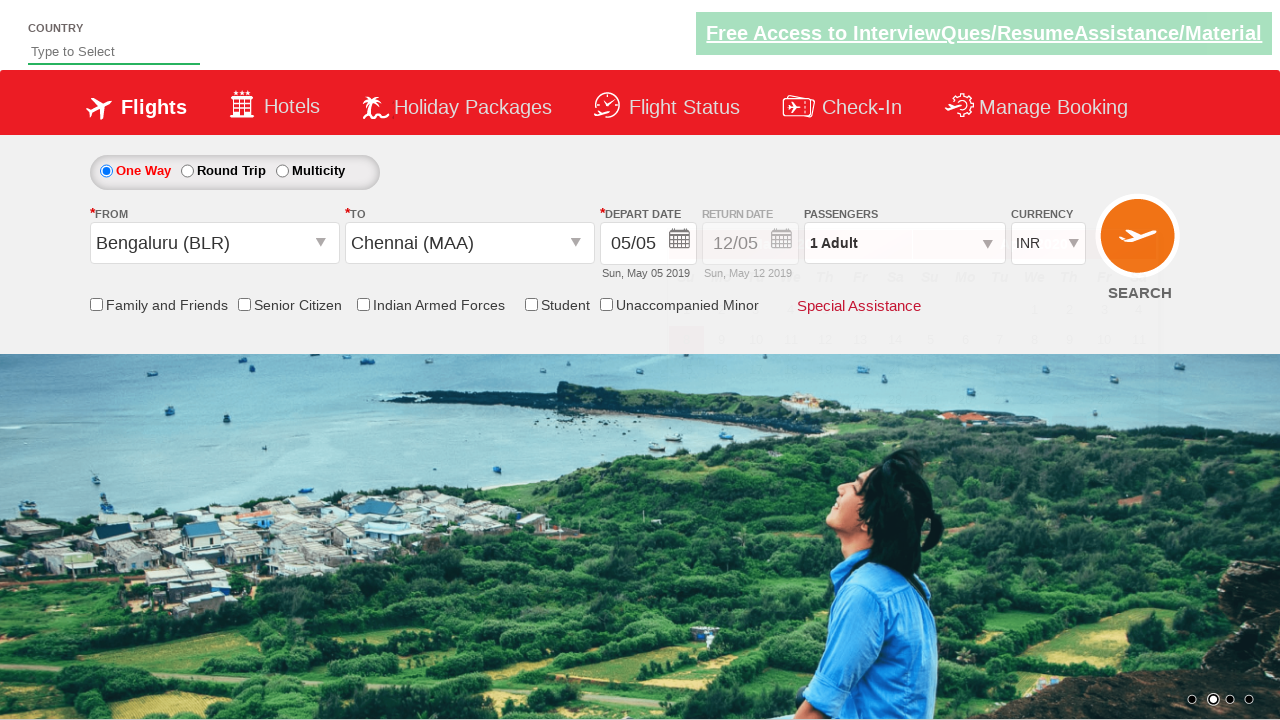

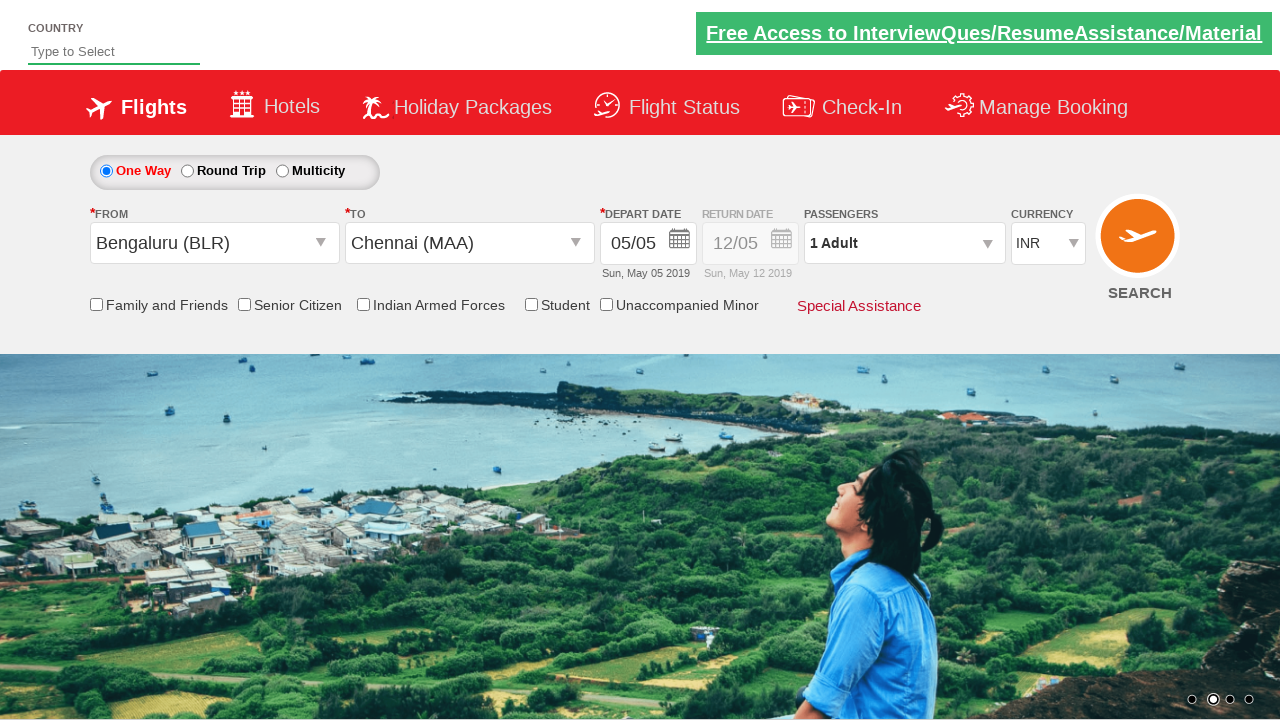